Tests multi-select dropdown functionality by switching to an iframe and selecting multiple options (Volvo, Fiat, Audi) from a car selection dropdown using index-based selection.

Starting URL: https://www.w3schools.com/tags/tryit.asp?filename=tryhtml_select_multiple

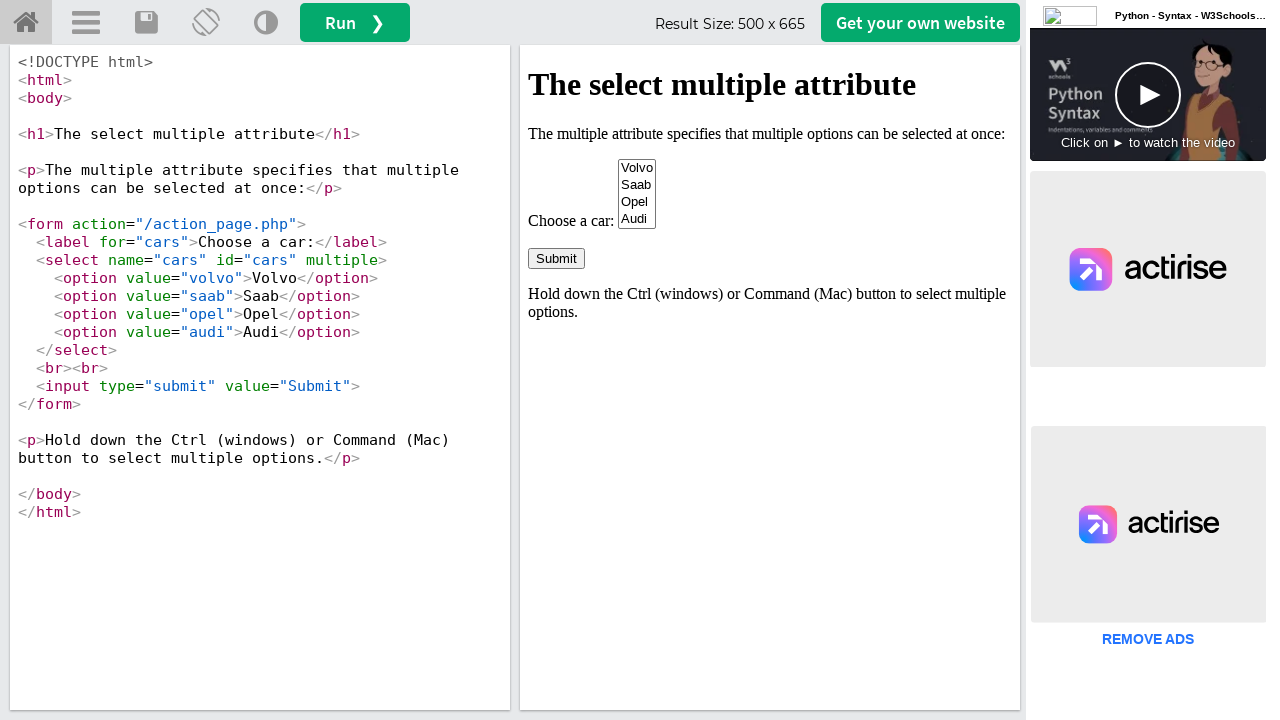

Waited for multi-select dropdown to load in iframe
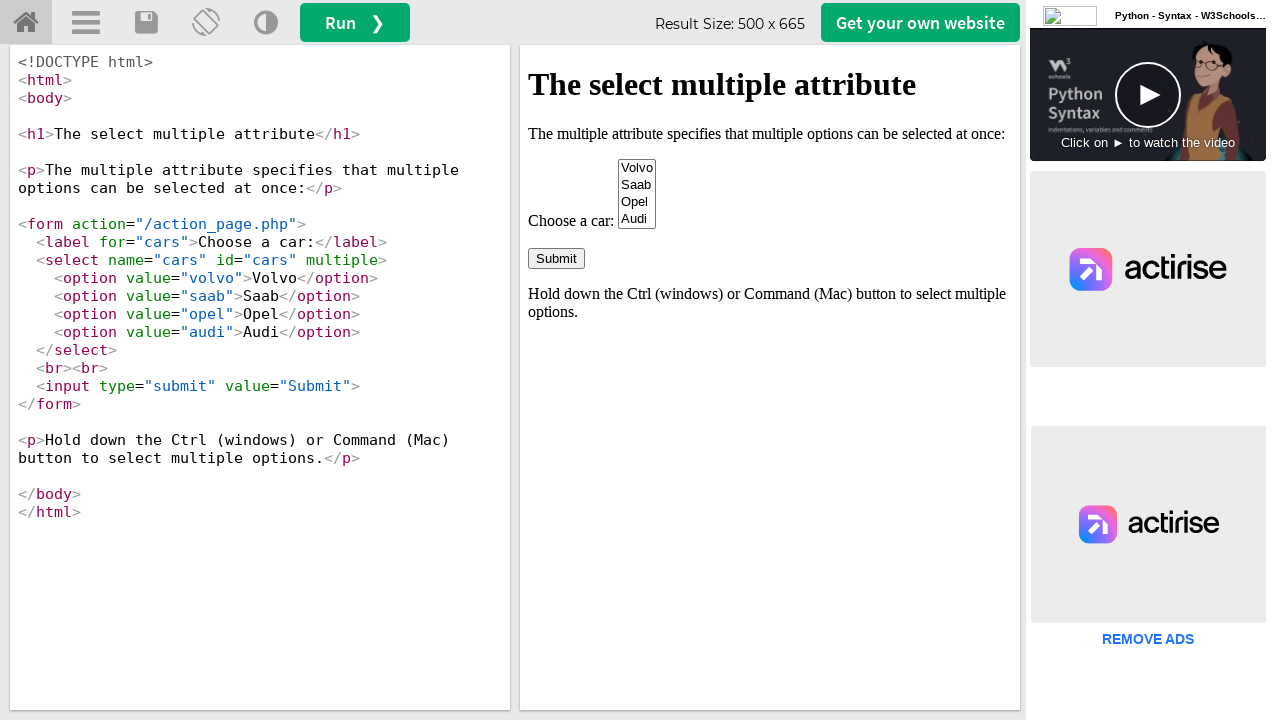

Located the iframe containing the demo content
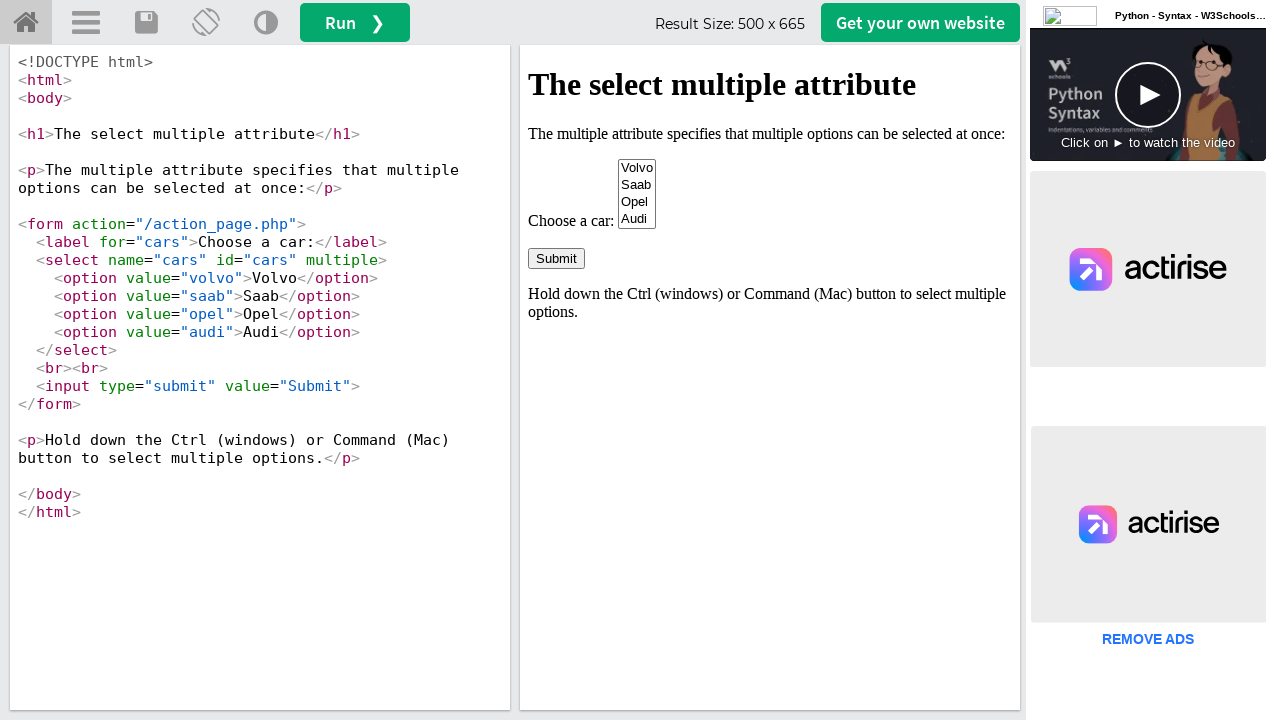

Selected Volvo (index 0) from the multi-select dropdown at (637, 168) on iframe >> nth=0 >> internal:control=enter-frame >> select[name='cars'] option >>
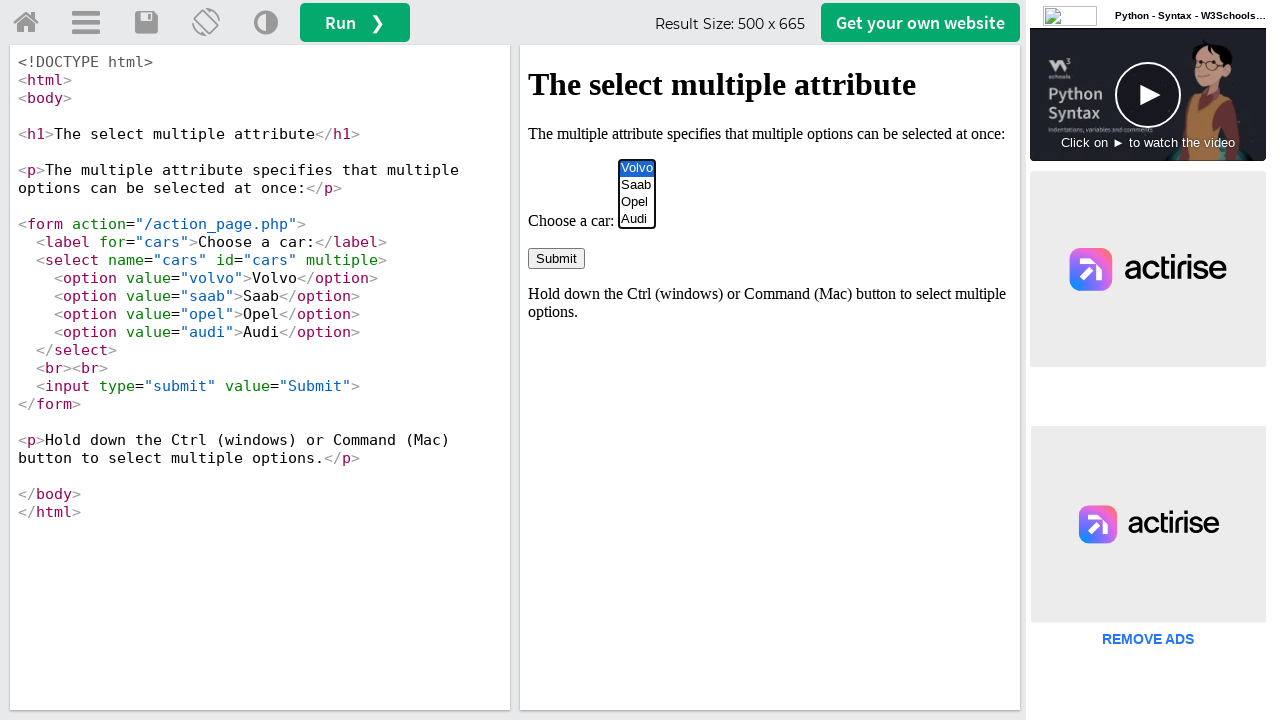

Selected Fiat (index 2) from the multi-select dropdown with Ctrl held at (637, 202) on iframe >> nth=0 >> internal:control=enter-frame >> select[name='cars'] option >>
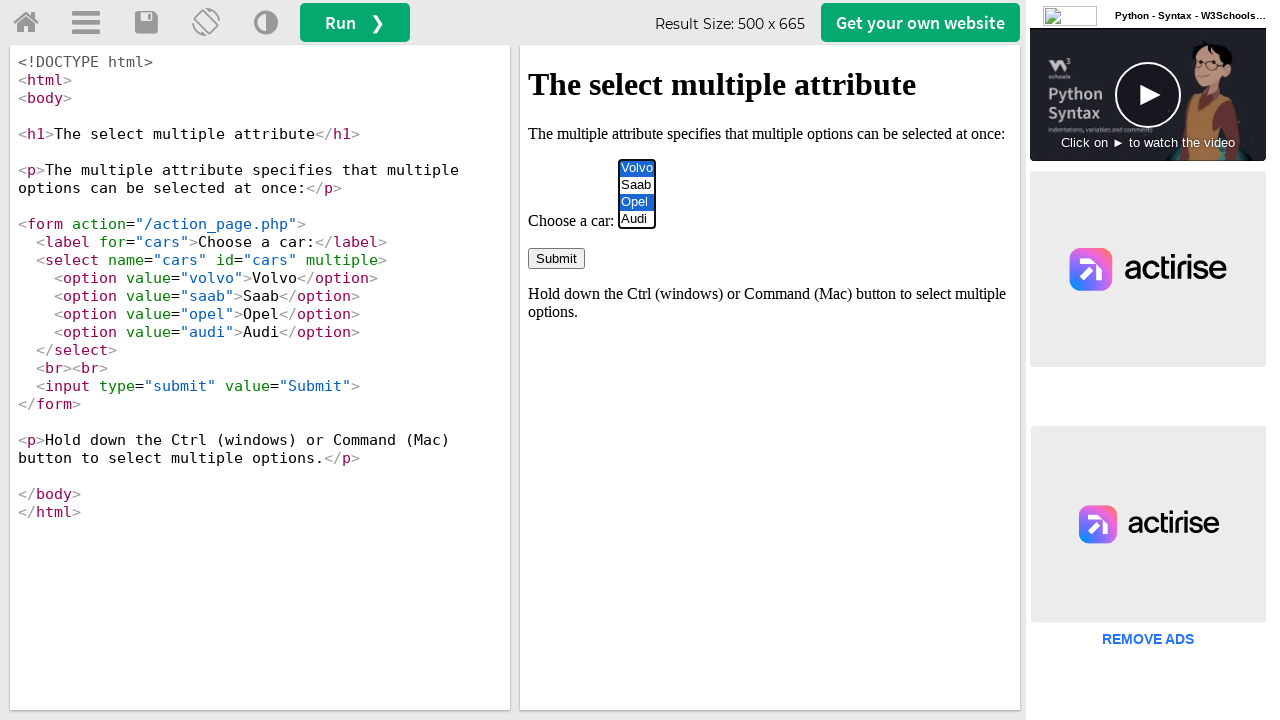

Selected Audi (index 3) from the multi-select dropdown with Ctrl held at (637, 219) on iframe >> nth=0 >> internal:control=enter-frame >> select[name='cars'] option >>
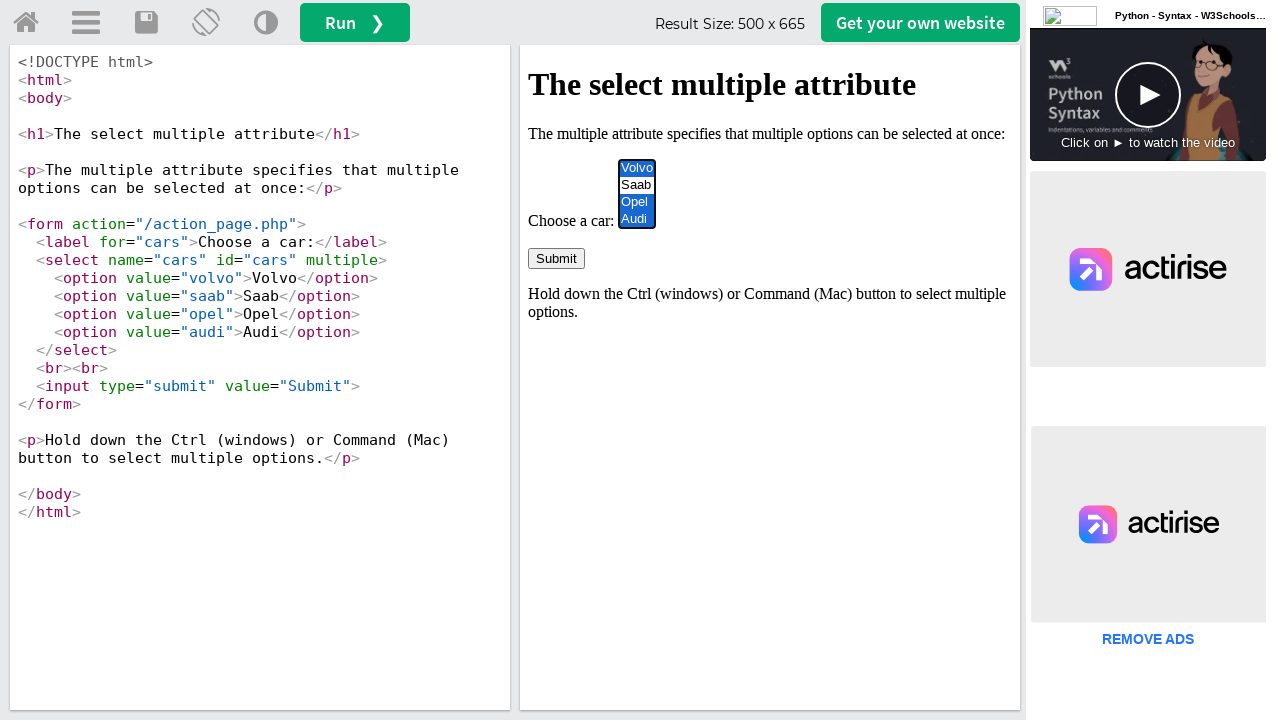

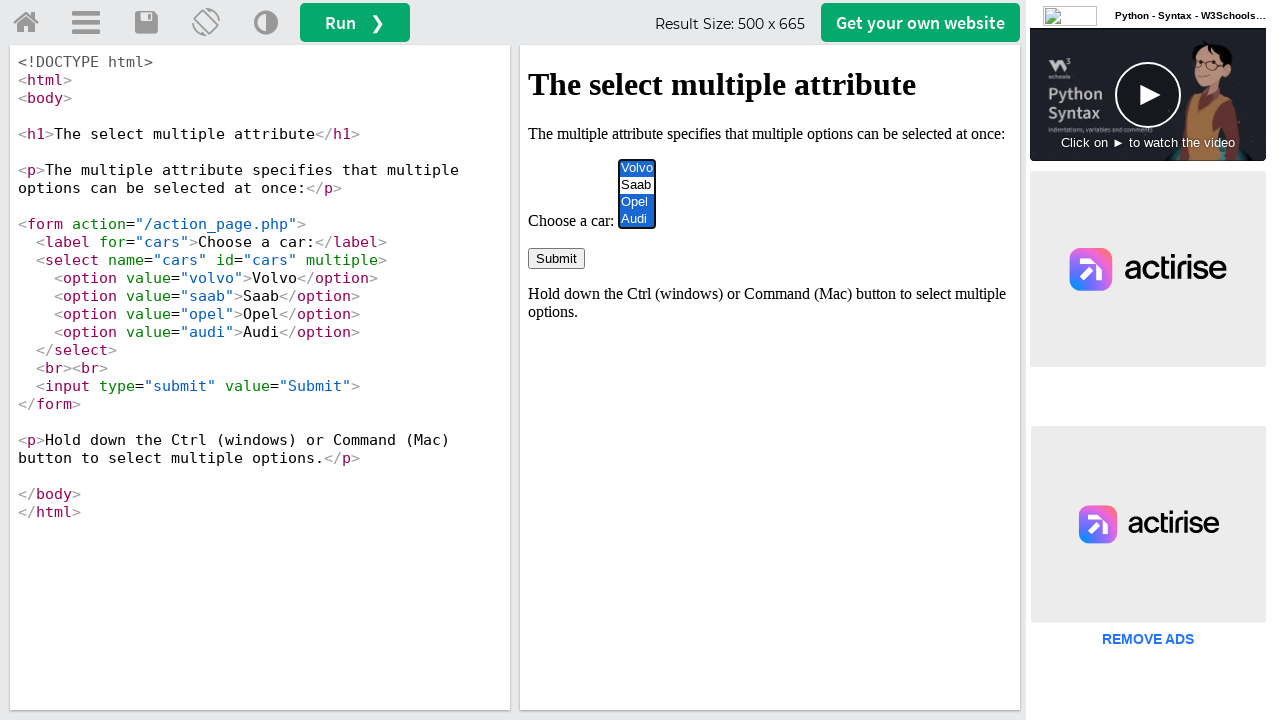